Tests navigation to the Forgot Password page by clicking the "Forgot your password" link on the login page and verifying the Reset Password header is displayed.

Starting URL: https://opensource-demo.orangehrmlive.com/

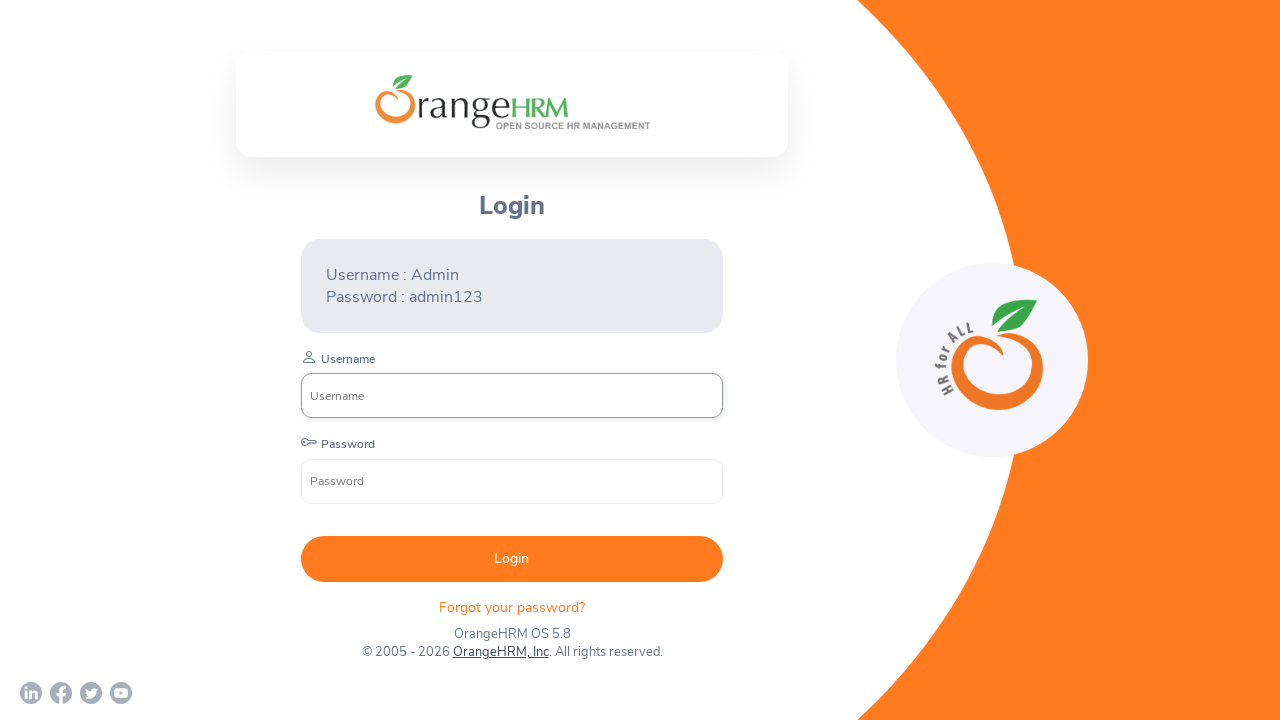

Navigated to OrangeHRM login page
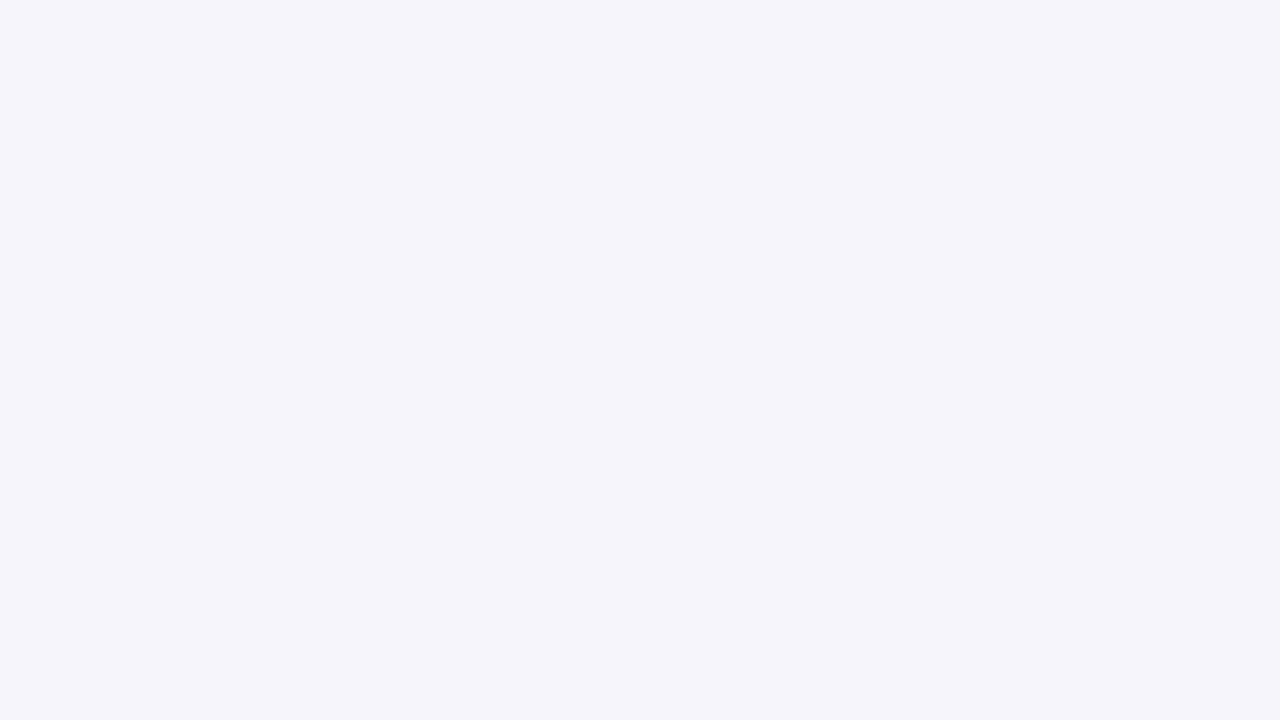

Clicked on 'Forgot your password' link at (512, 607) on xpath=//p[@class='oxd-text oxd-text--p orangehrm-login-forgot-header']
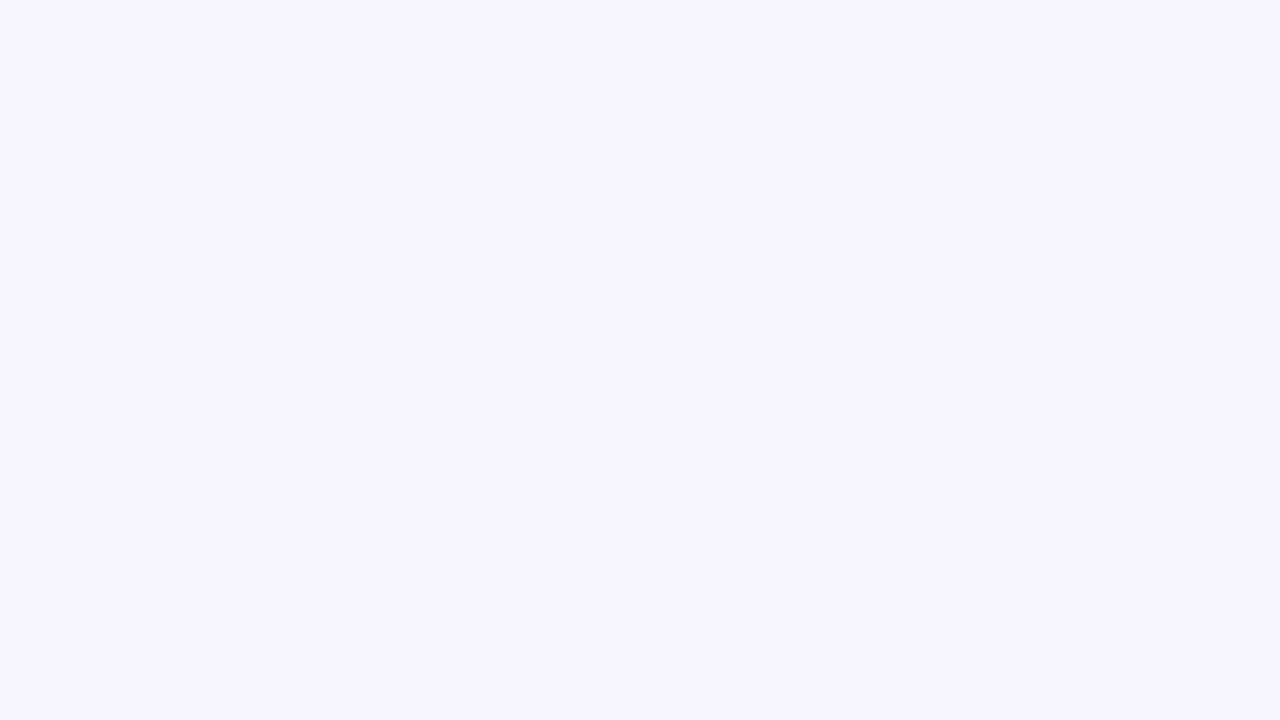

Reset Password header element appeared on page
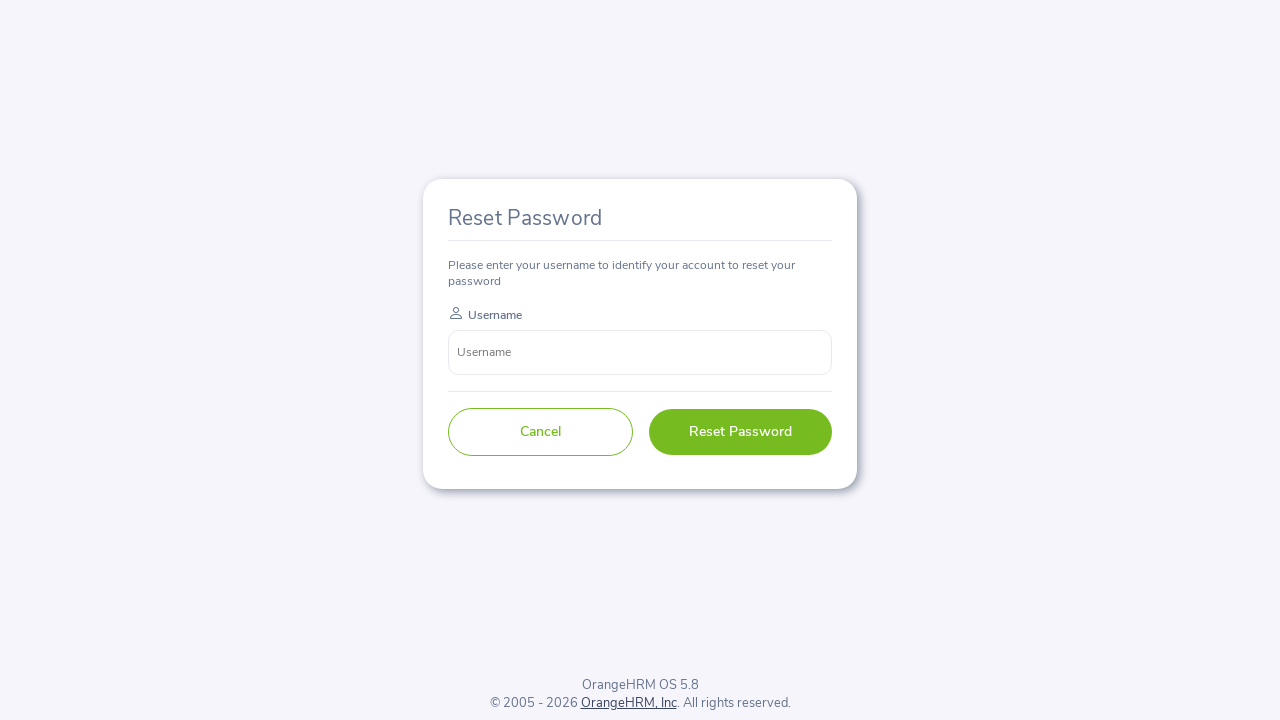

Verified Reset Password header text is correct
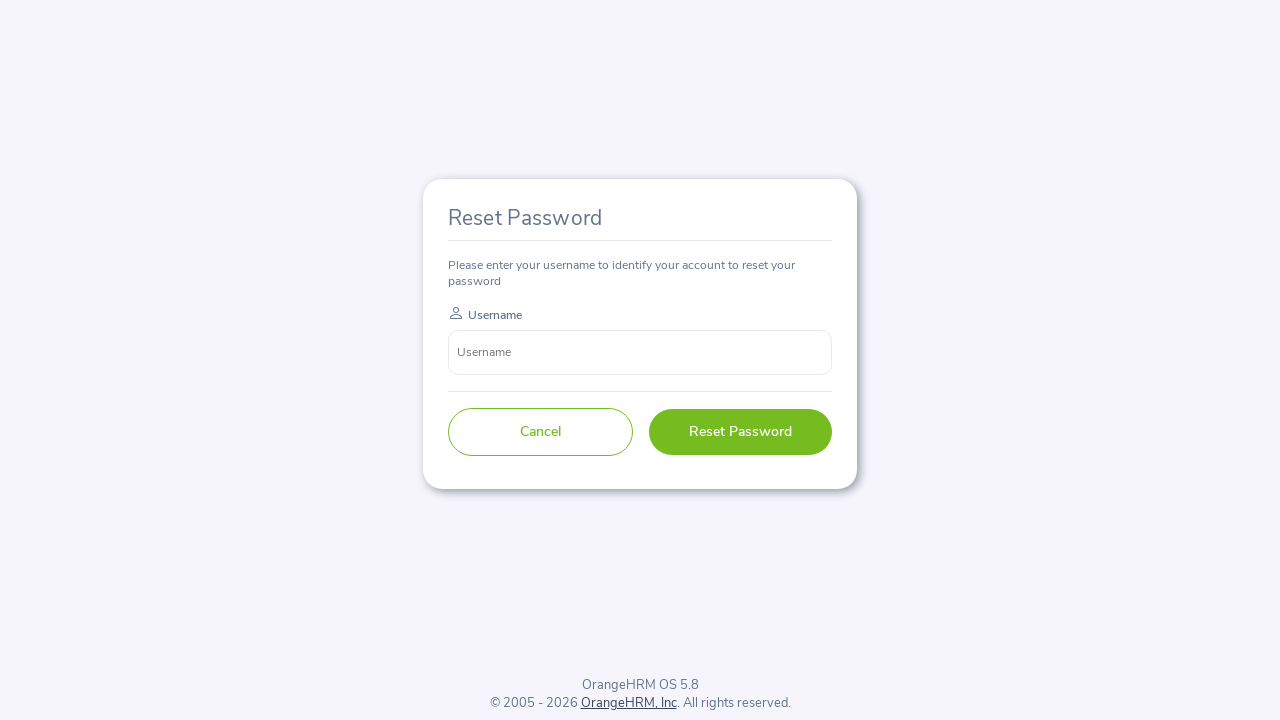

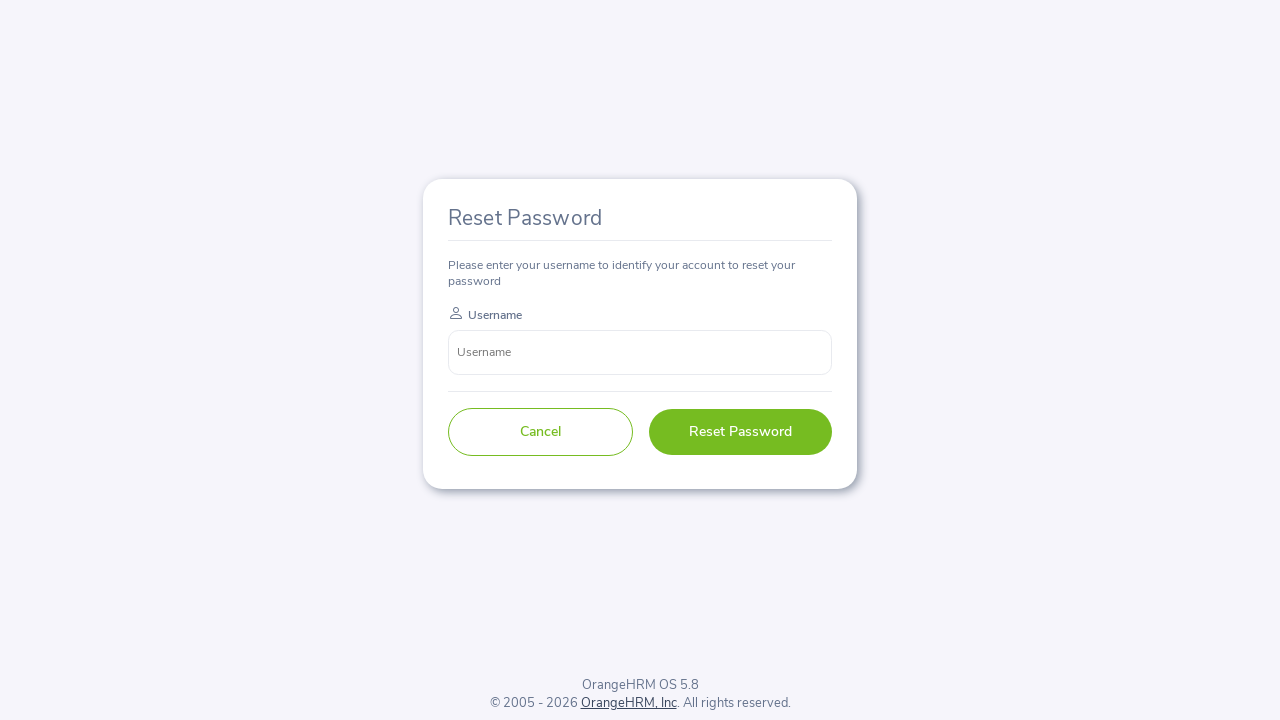